Tests that clicking Clear completed removes completed items from the list

Starting URL: https://demo.playwright.dev/todomvc

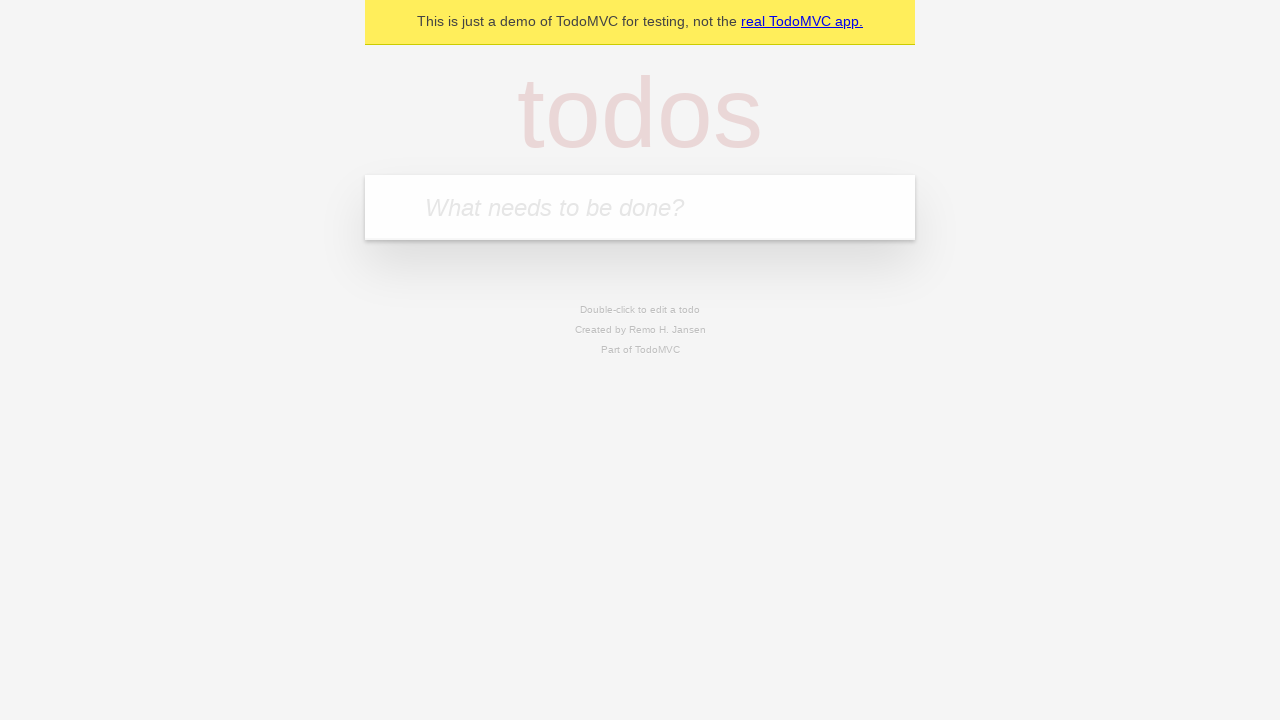

Filled todo input with 'buy some cheese' on internal:attr=[placeholder="What needs to be done?"i]
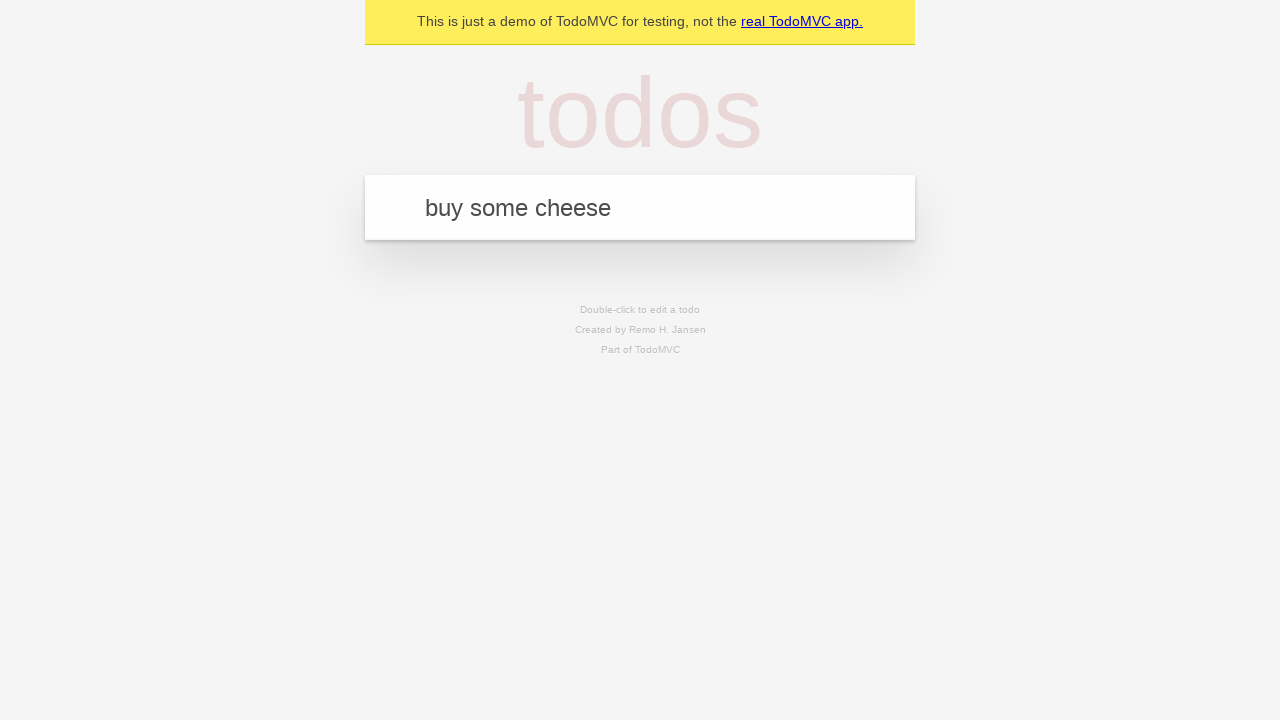

Pressed Enter to add first todo on internal:attr=[placeholder="What needs to be done?"i]
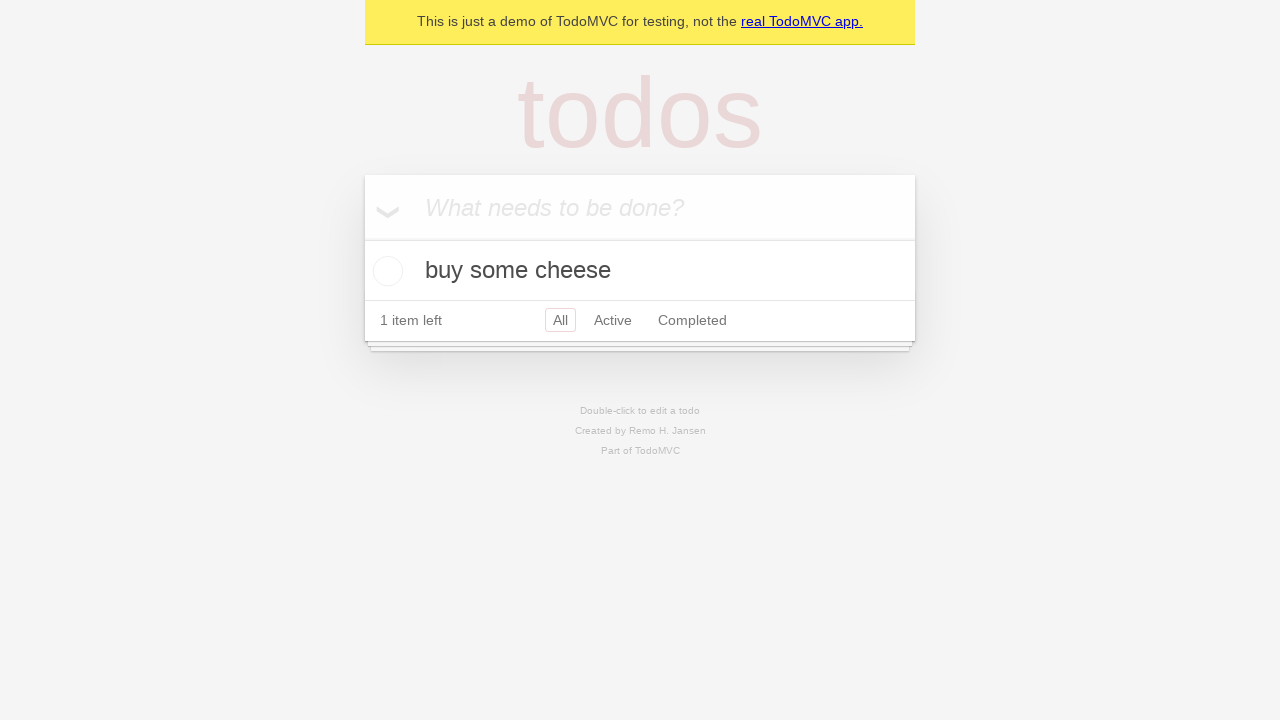

Filled todo input with 'feed the cat' on internal:attr=[placeholder="What needs to be done?"i]
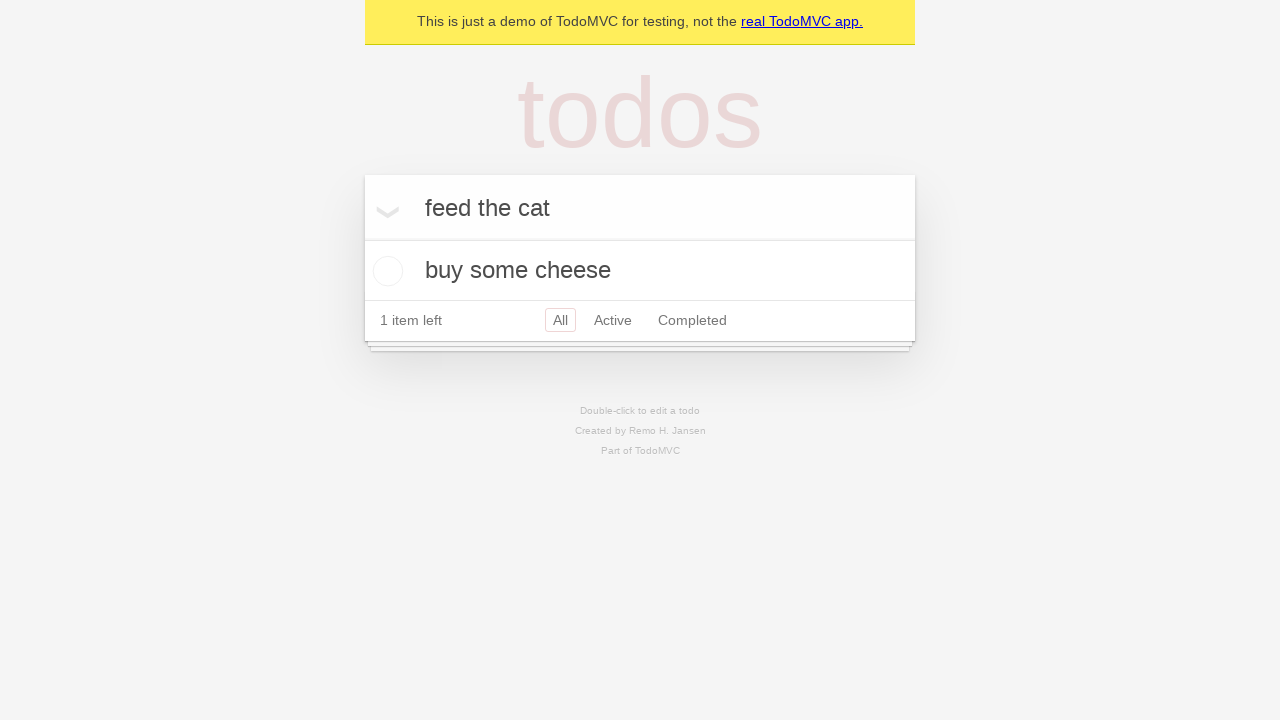

Pressed Enter to add second todo on internal:attr=[placeholder="What needs to be done?"i]
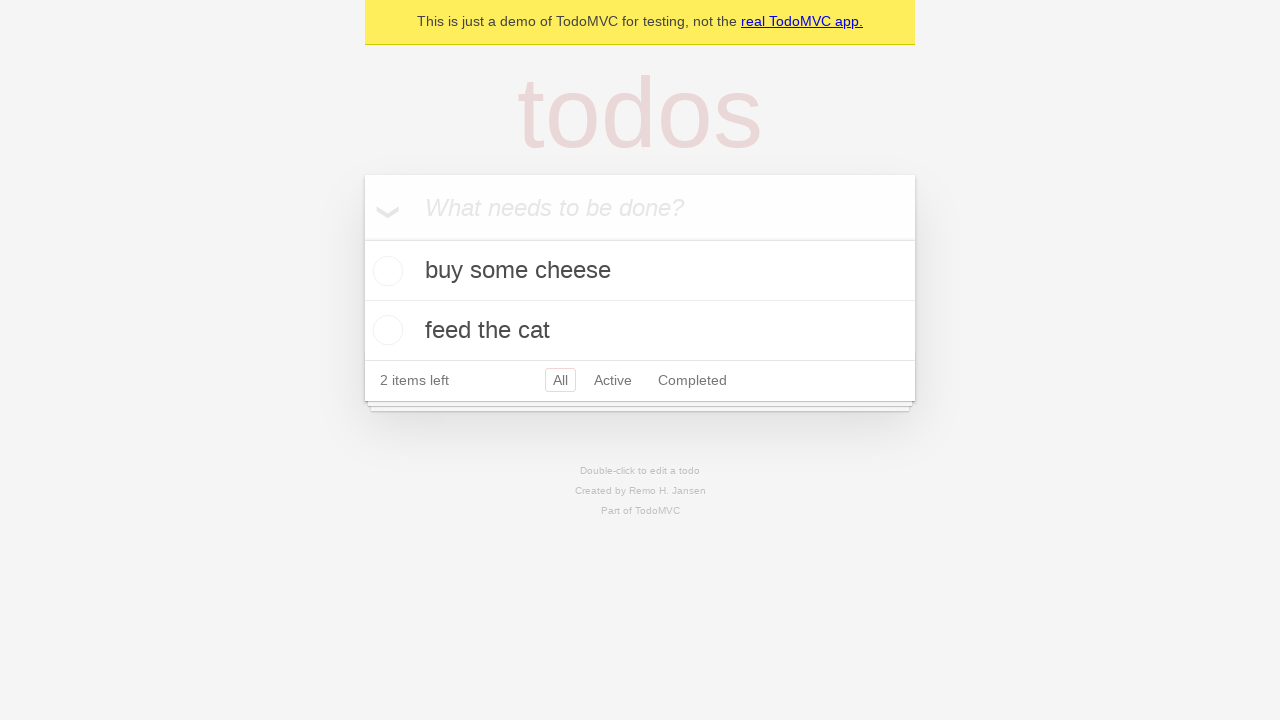

Filled todo input with 'book a doctors appointment' on internal:attr=[placeholder="What needs to be done?"i]
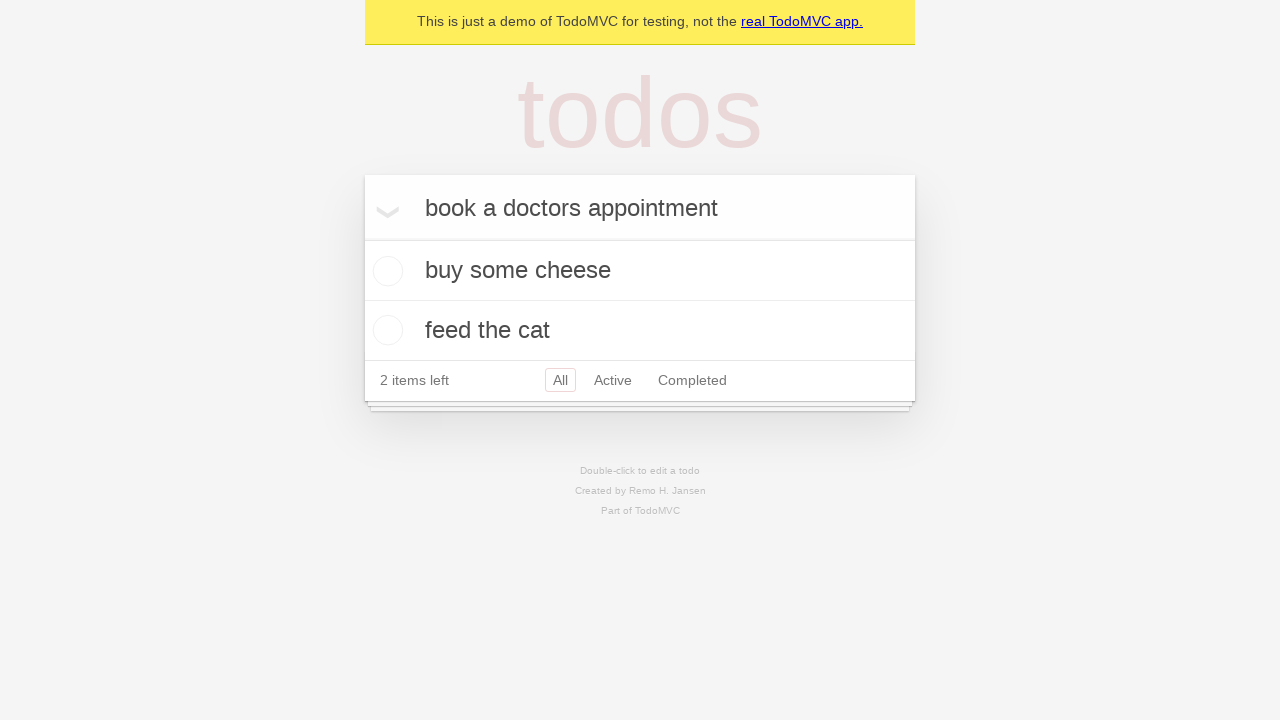

Pressed Enter to add third todo on internal:attr=[placeholder="What needs to be done?"i]
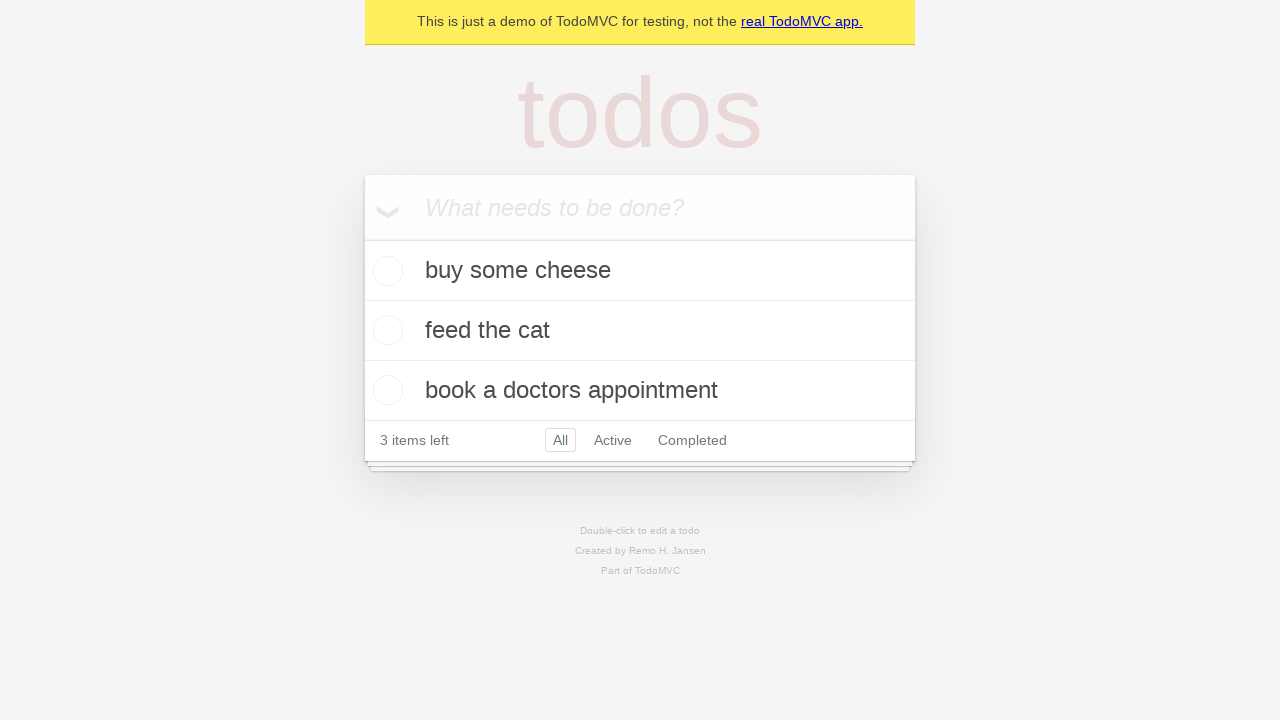

Checked the checkbox for second todo item (feed the cat) to mark as complete at (385, 330) on internal:testid=[data-testid="todo-item"s] >> nth=1 >> internal:role=checkbox
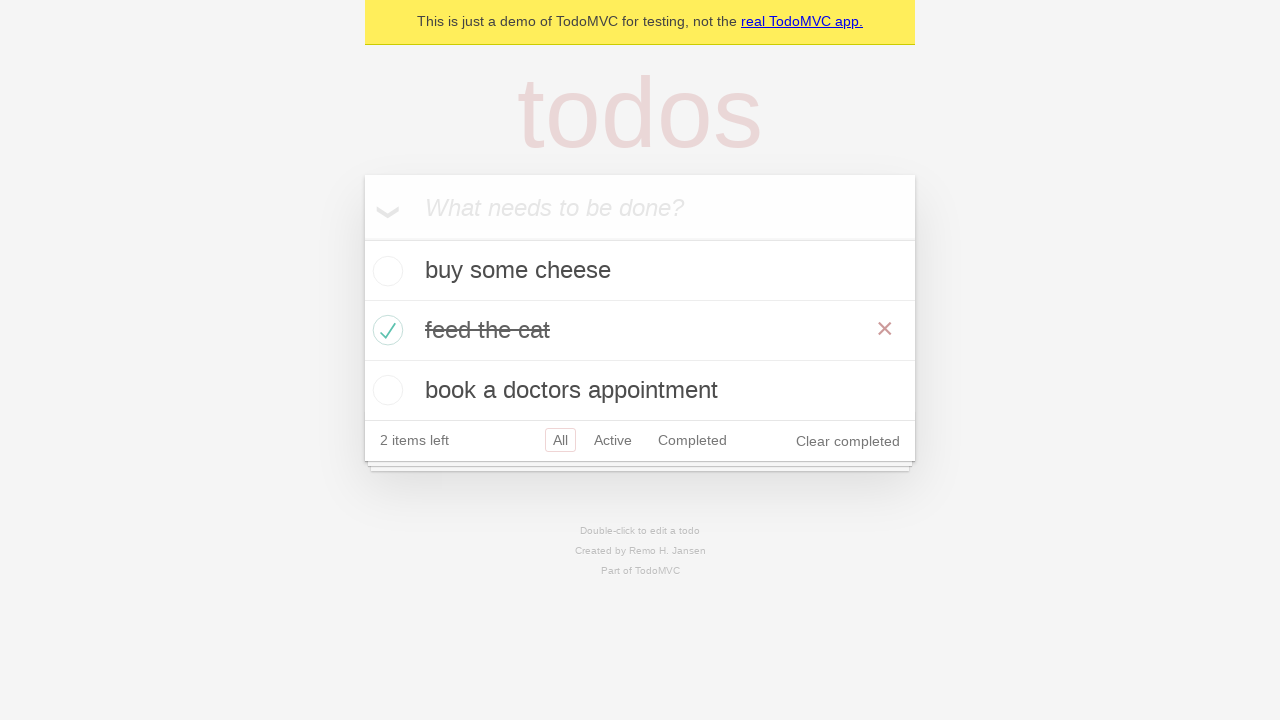

Clicked 'Clear completed' button to remove completed items at (848, 441) on internal:role=button[name="Clear completed"i]
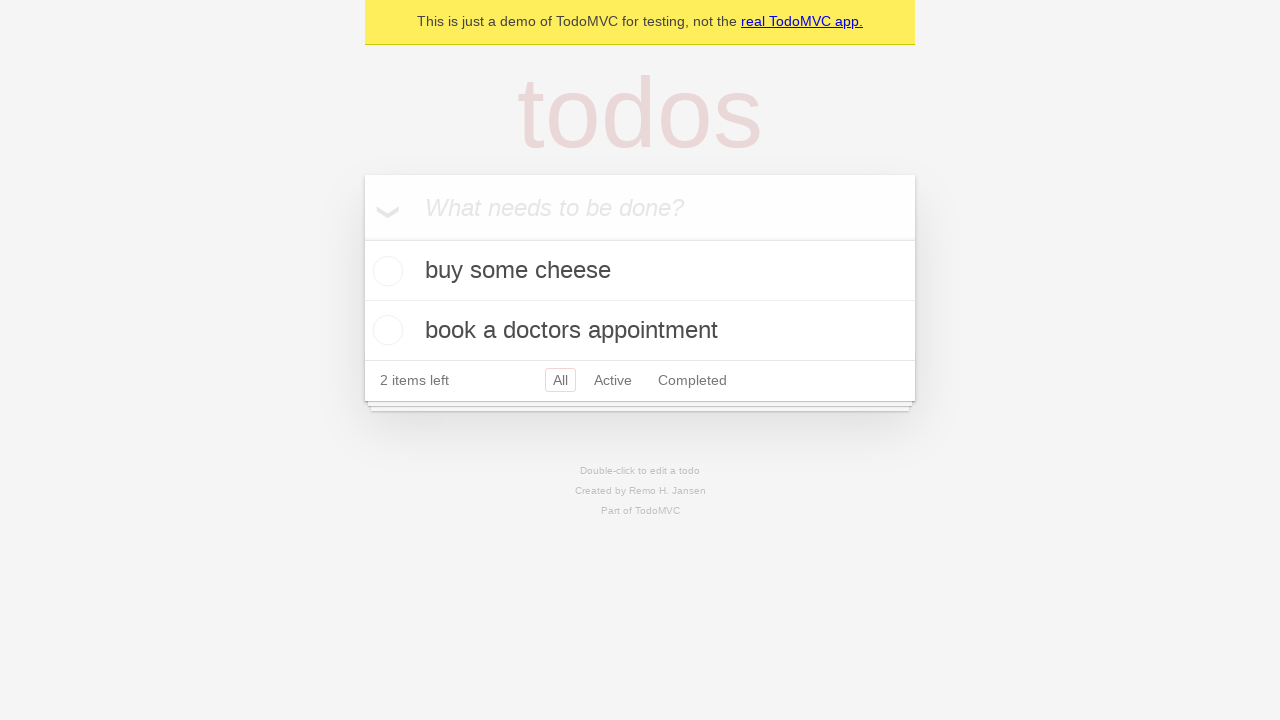

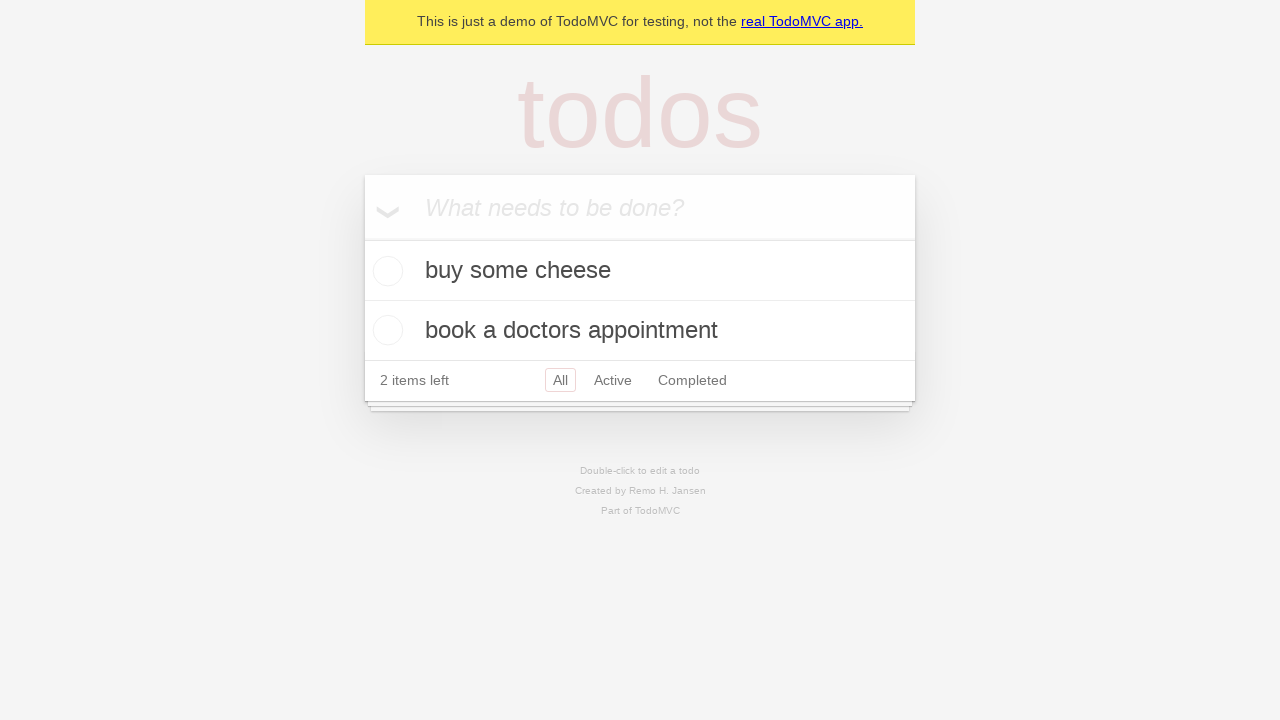